Tests clicking a button with a dynamic ID on the UI Testing Playground site to verify handling of elements with changing identifiers

Starting URL: http://uitestingplayground.com/dynamicid

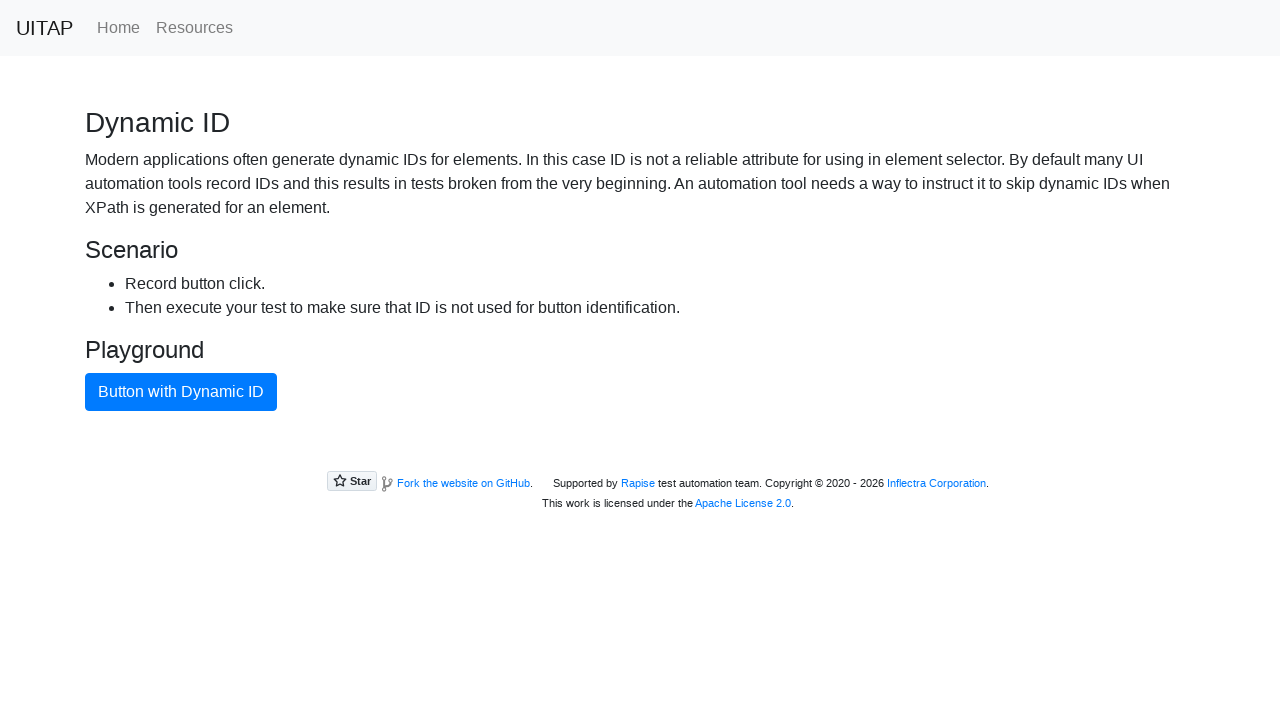

Navigated to UI Testing Playground dynamic ID test page
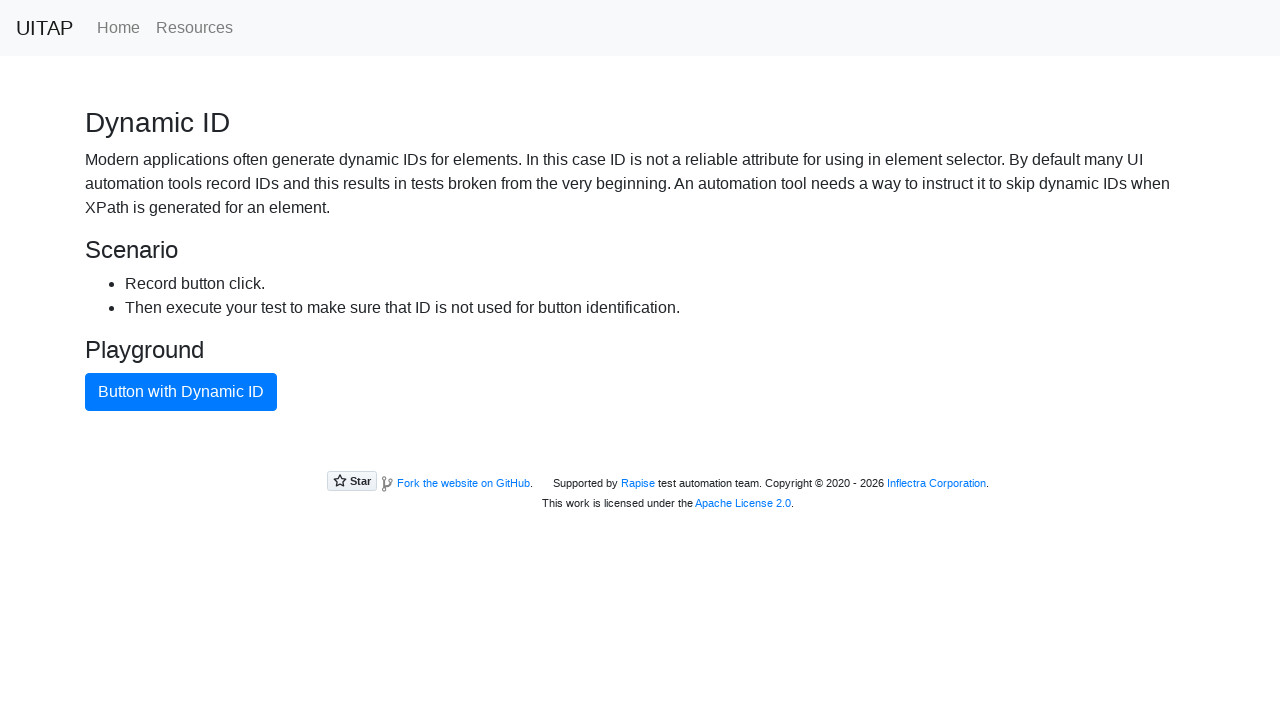

Clicked button with dynamic ID by matching text content at (181, 392) on xpath=//button[contains(text(), "Button with Dynamic ID")]
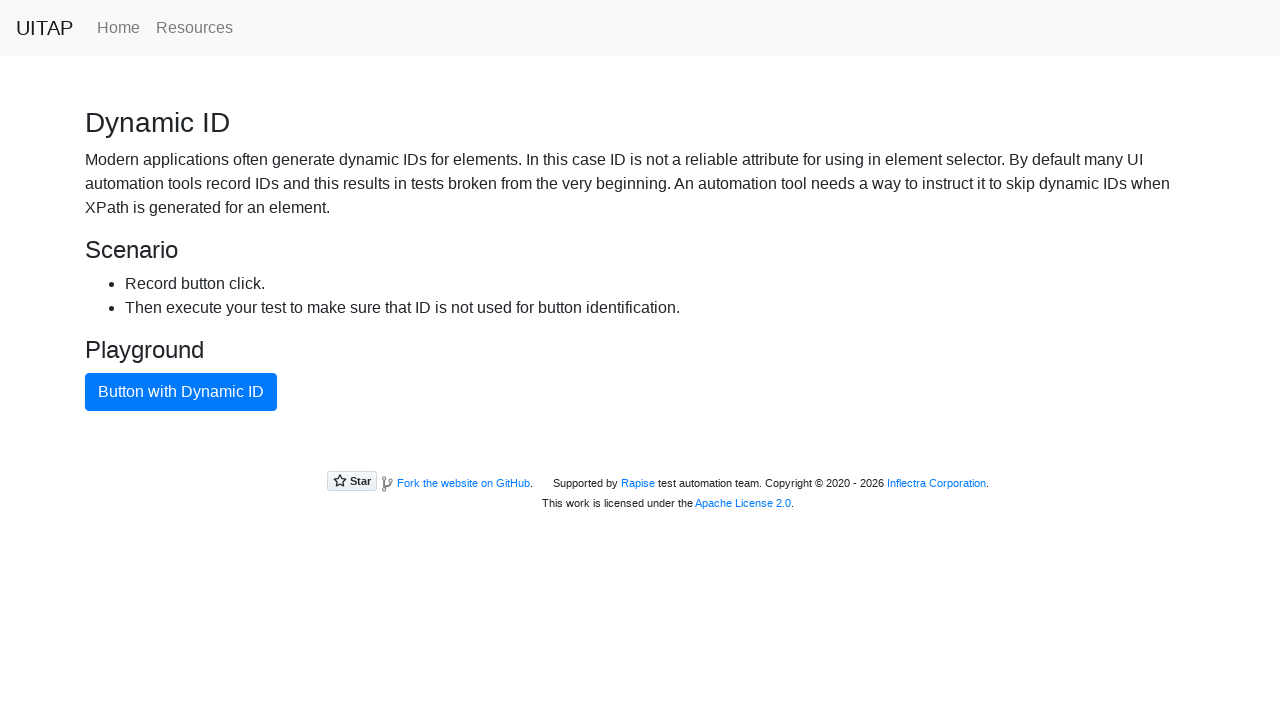

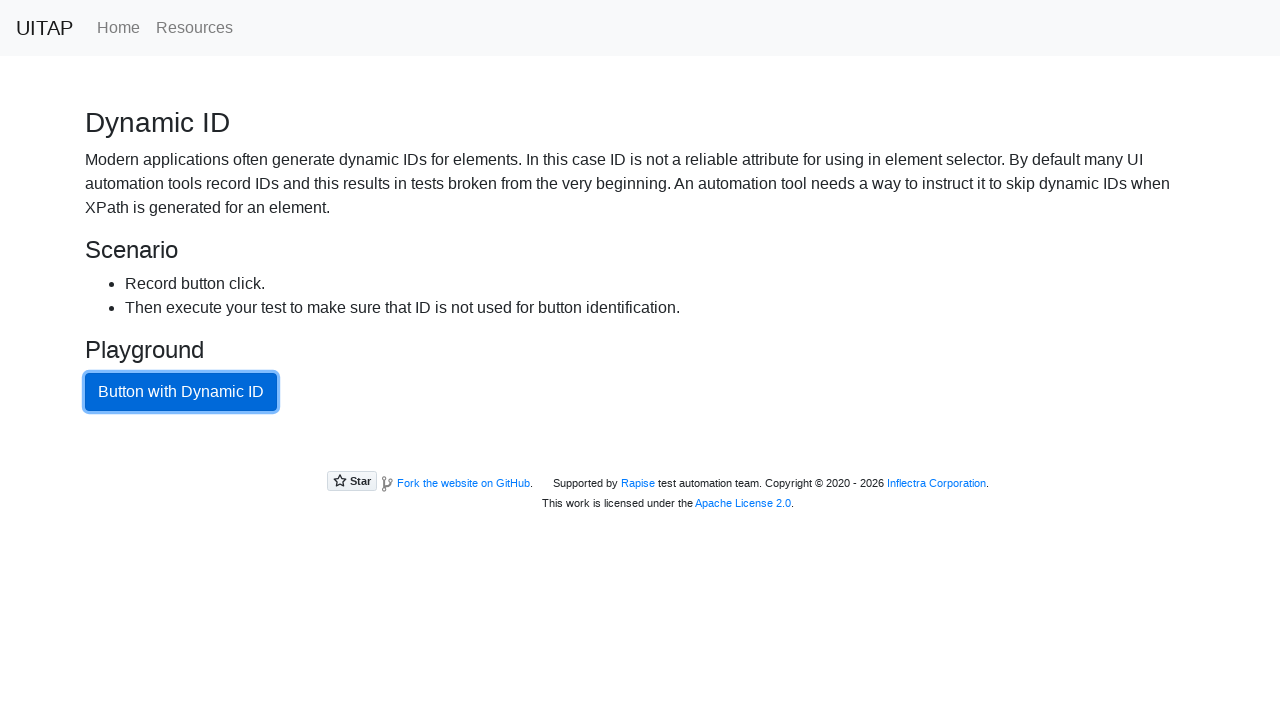